Tests dropdown menu functionality by navigating to a demo page and selecting "American Samoa" from a dropdown list

Starting URL: https://www.globalsqa.com/demo-site/select-dropdown-menu/

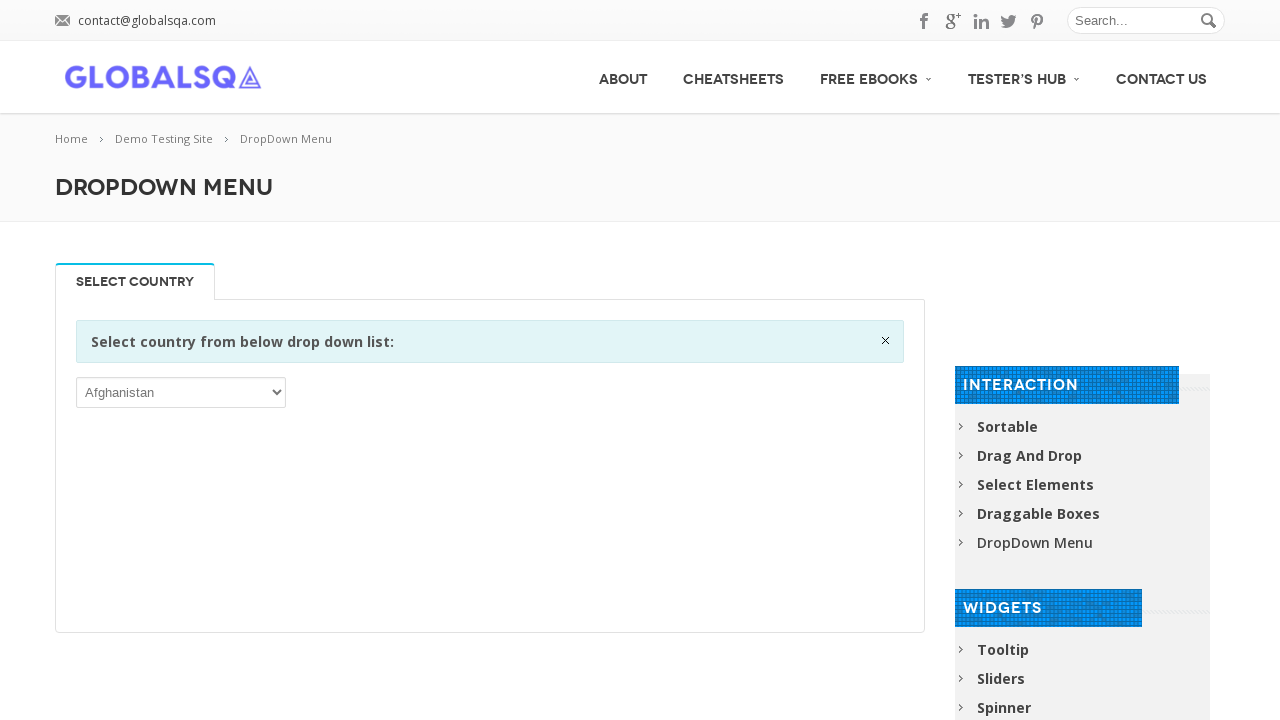

Navigated to dropdown menu demo page
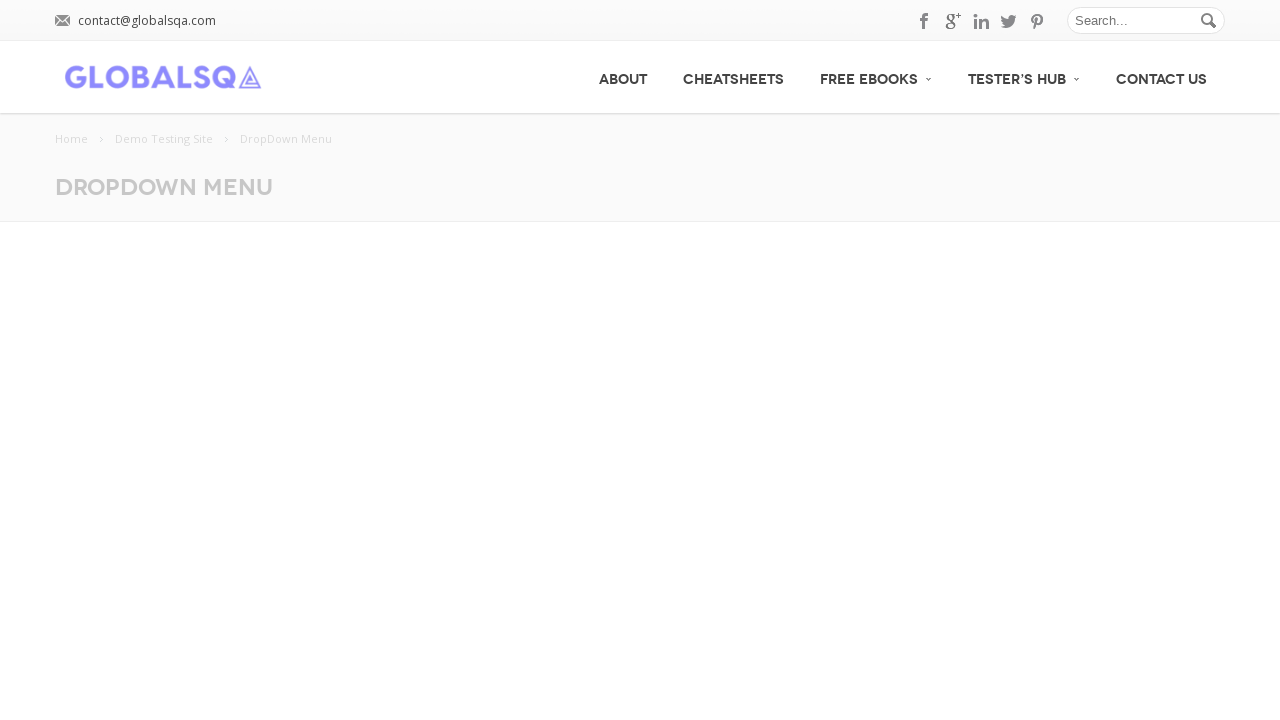

Dropdown menu selector became visible
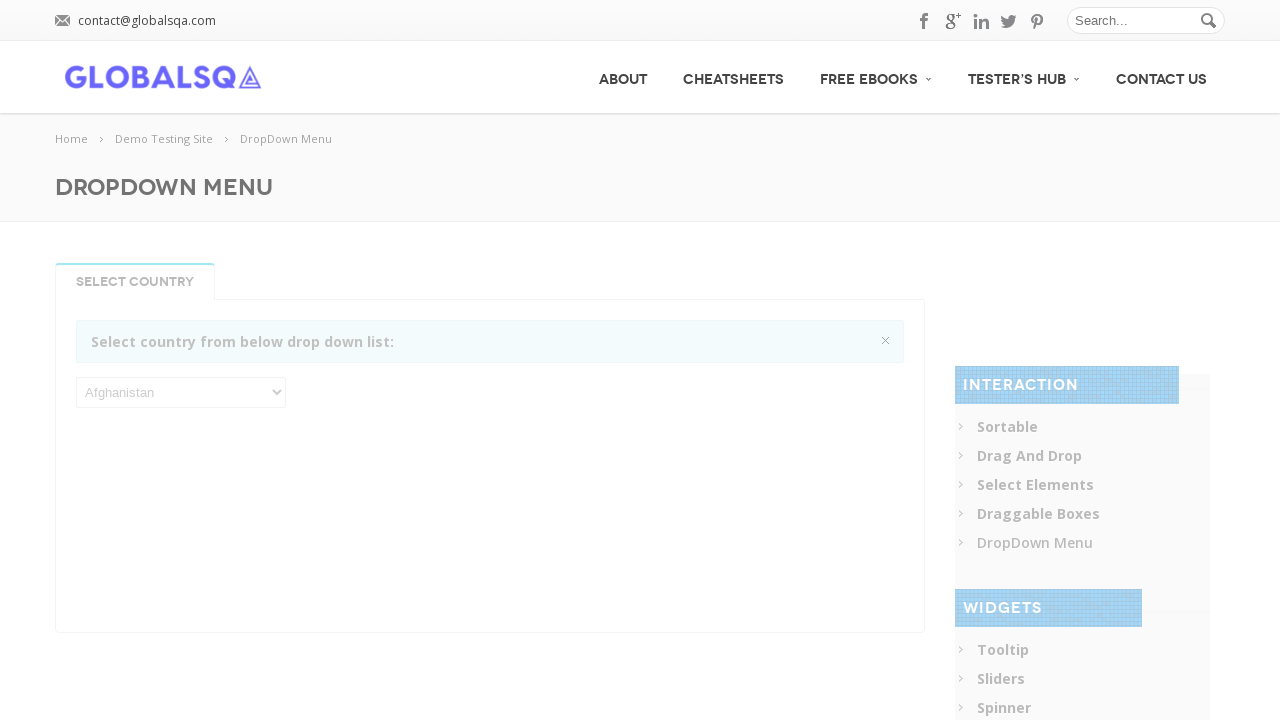

Selected 'American Samoa' from dropdown menu on select
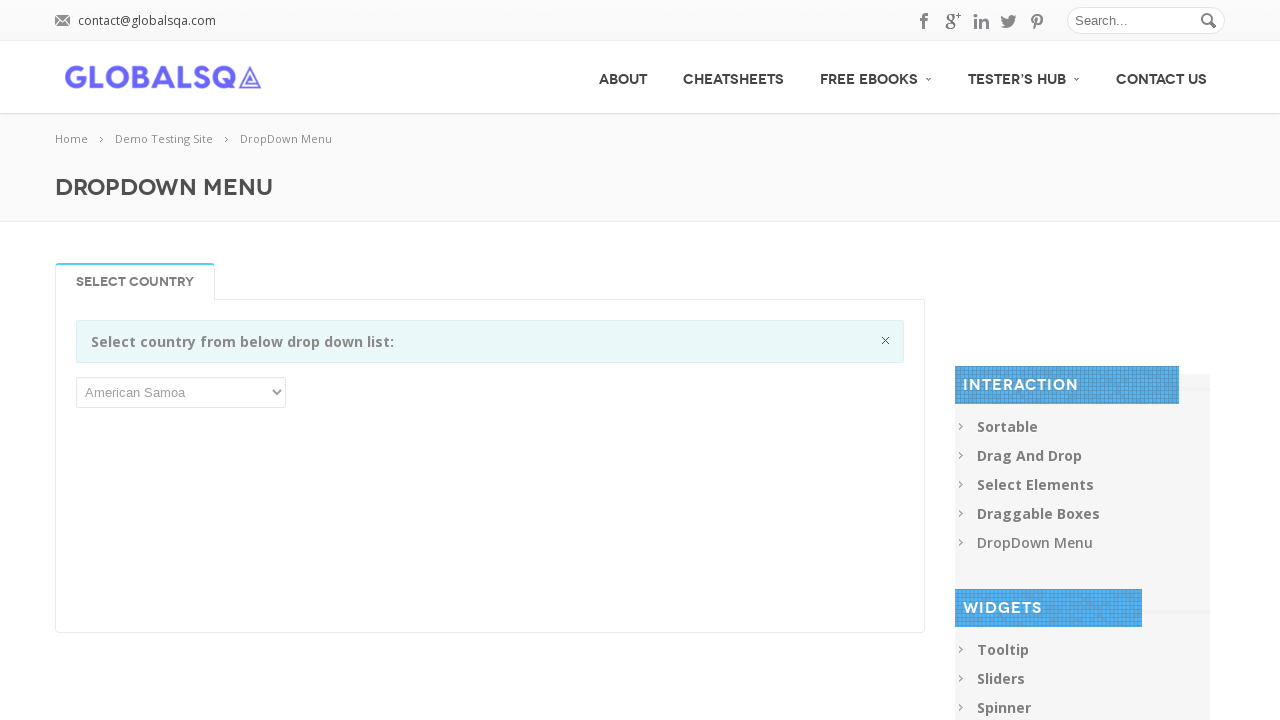

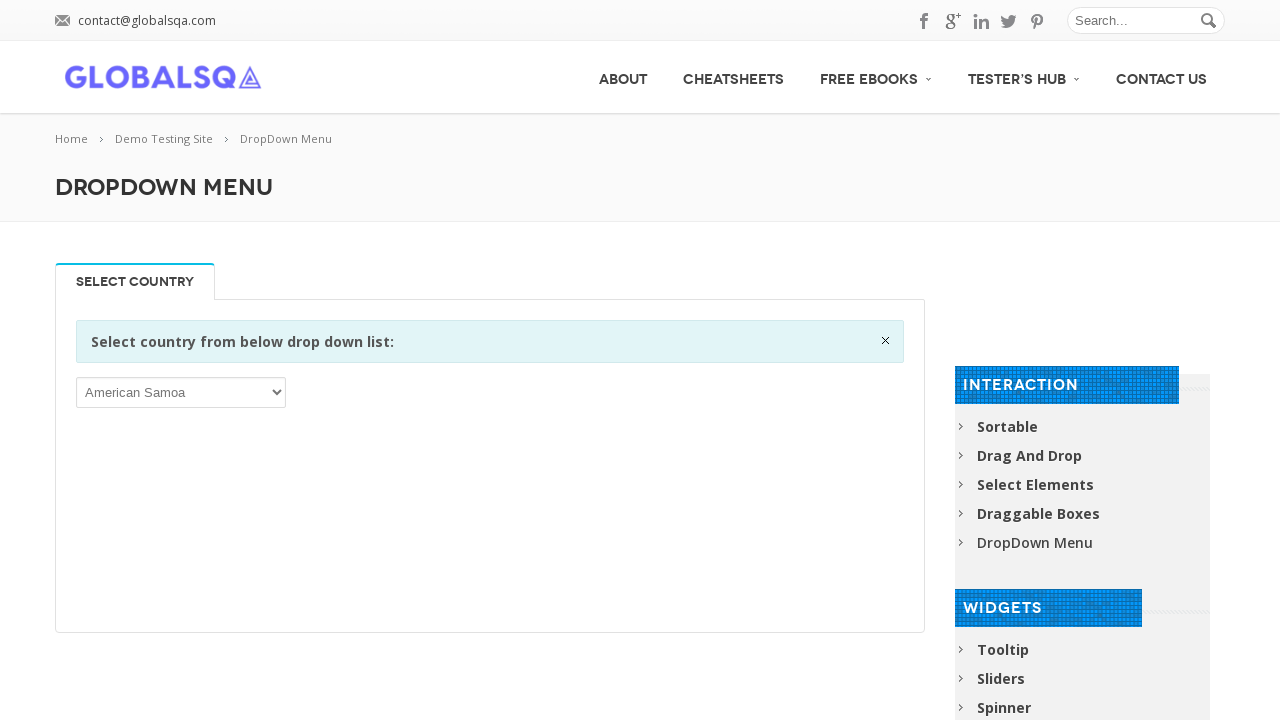